Navigates to the FreeCRM homepage and clicks on the login button to access the login page

Starting URL: https://freecrm.com/

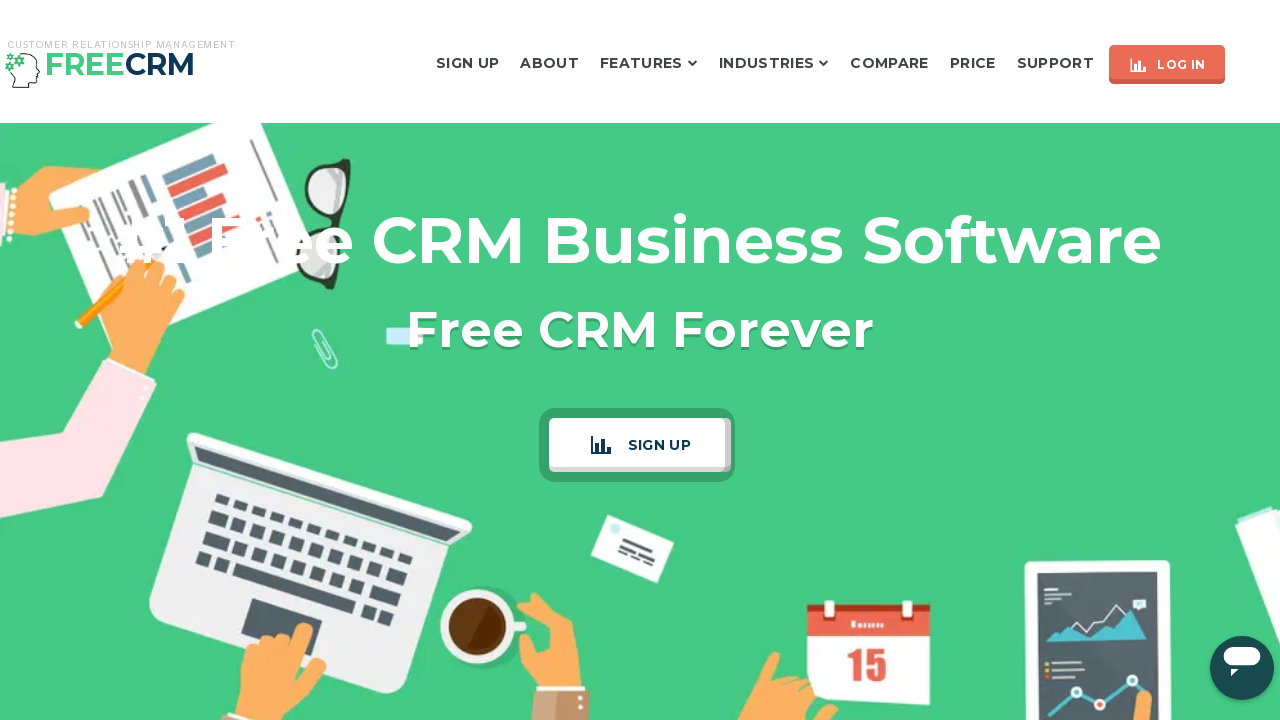

Navigated to FreeCRM homepage
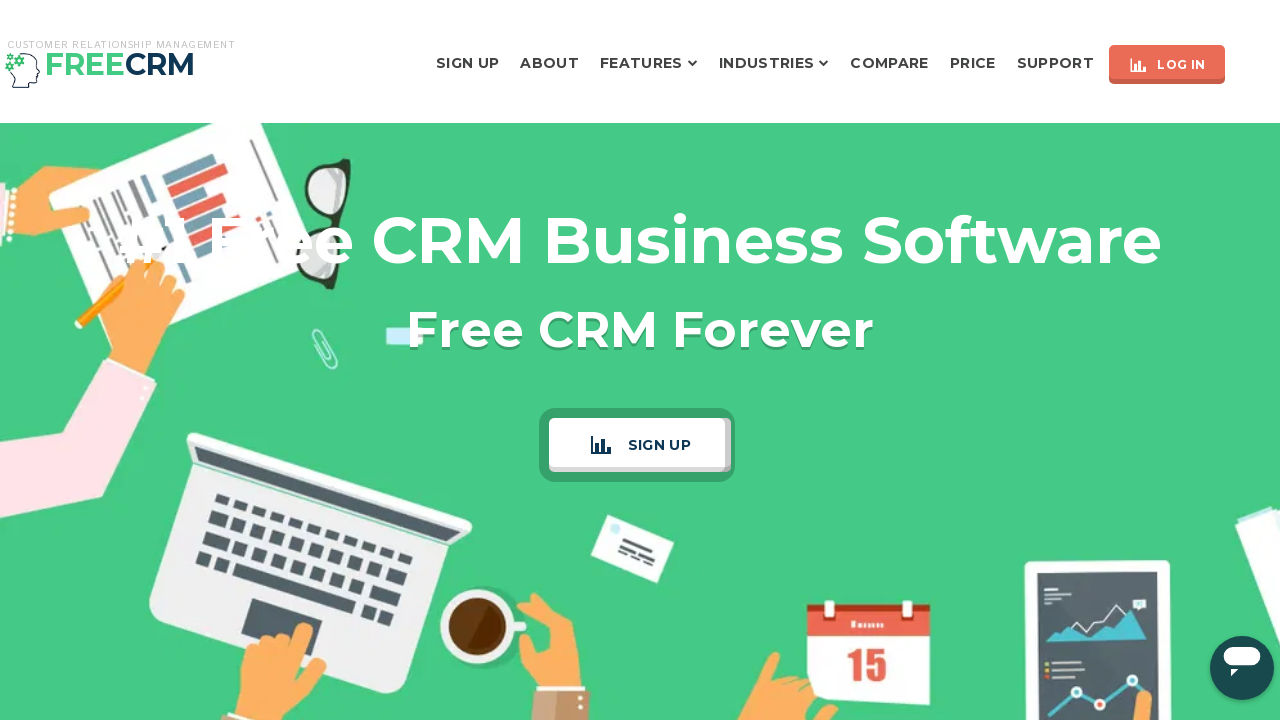

Clicked login button to access login page at (1167, 64) on a.btn.btn-primary.btn-xs-2.btn-shadow.btn-rect.btn-icon.btn-icon-left
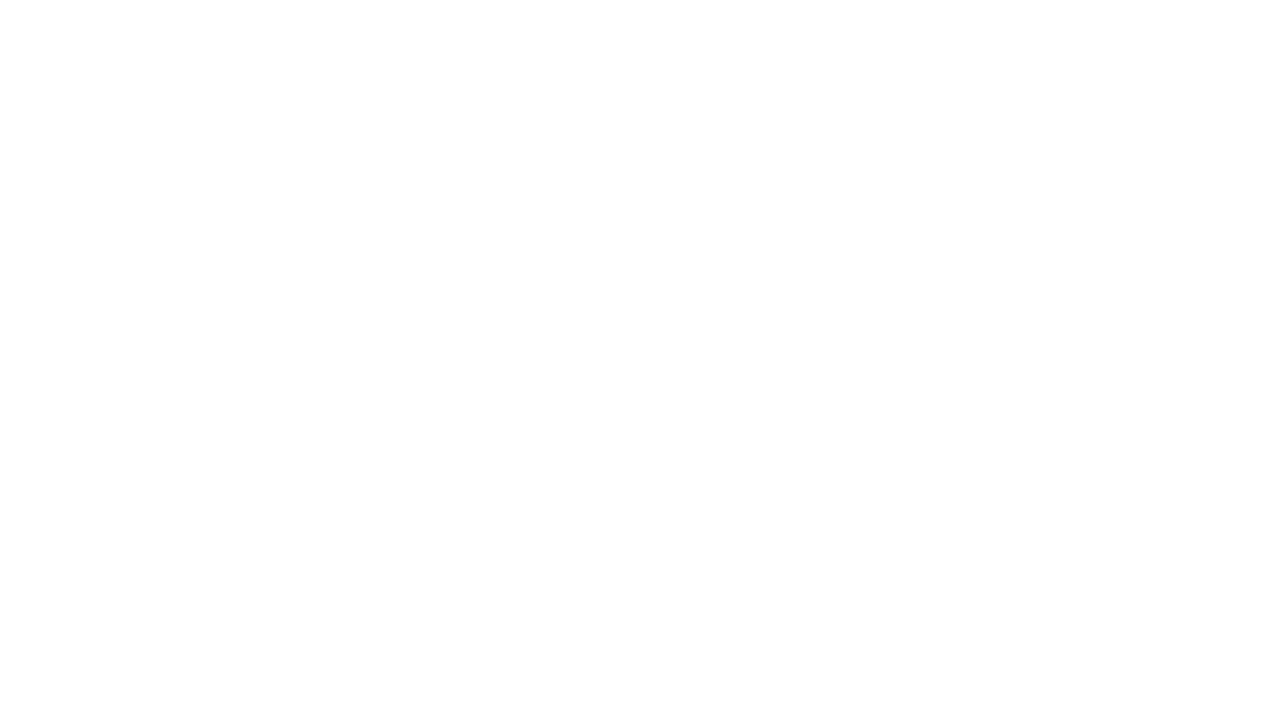

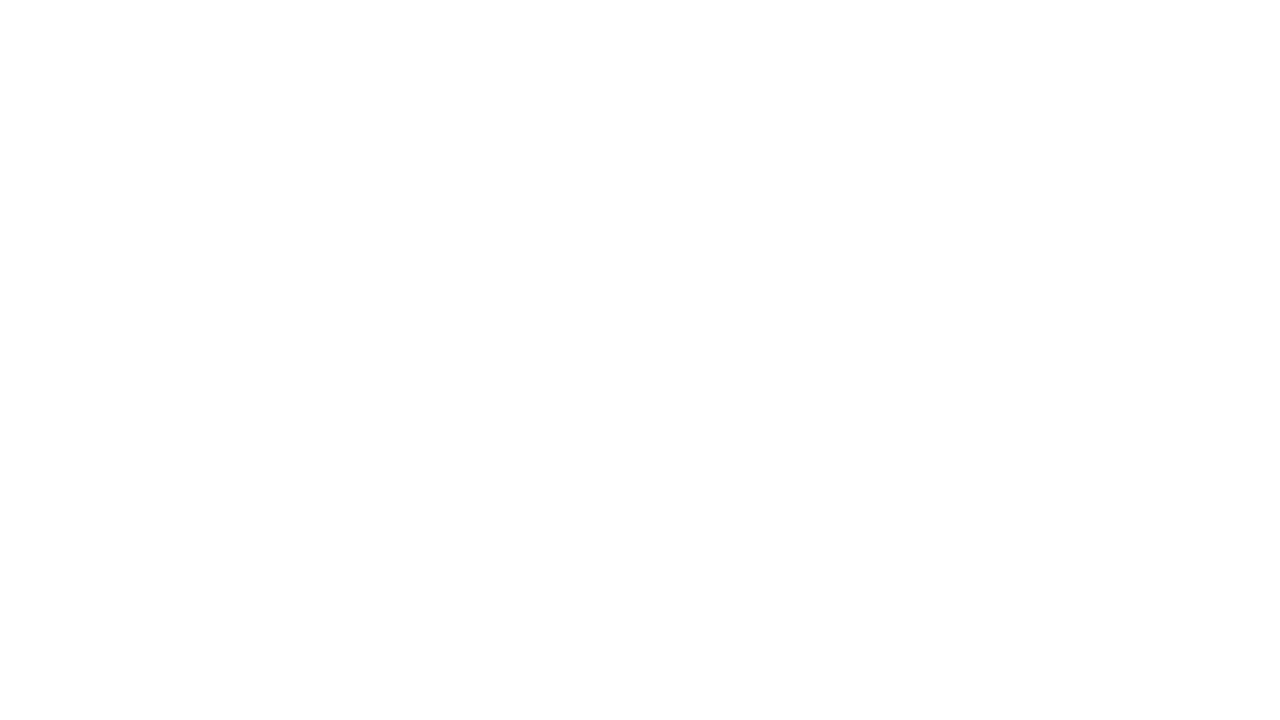